Verifies that the site logo is displayed on the homepage

Starting URL: https://www.demoblaze.com/

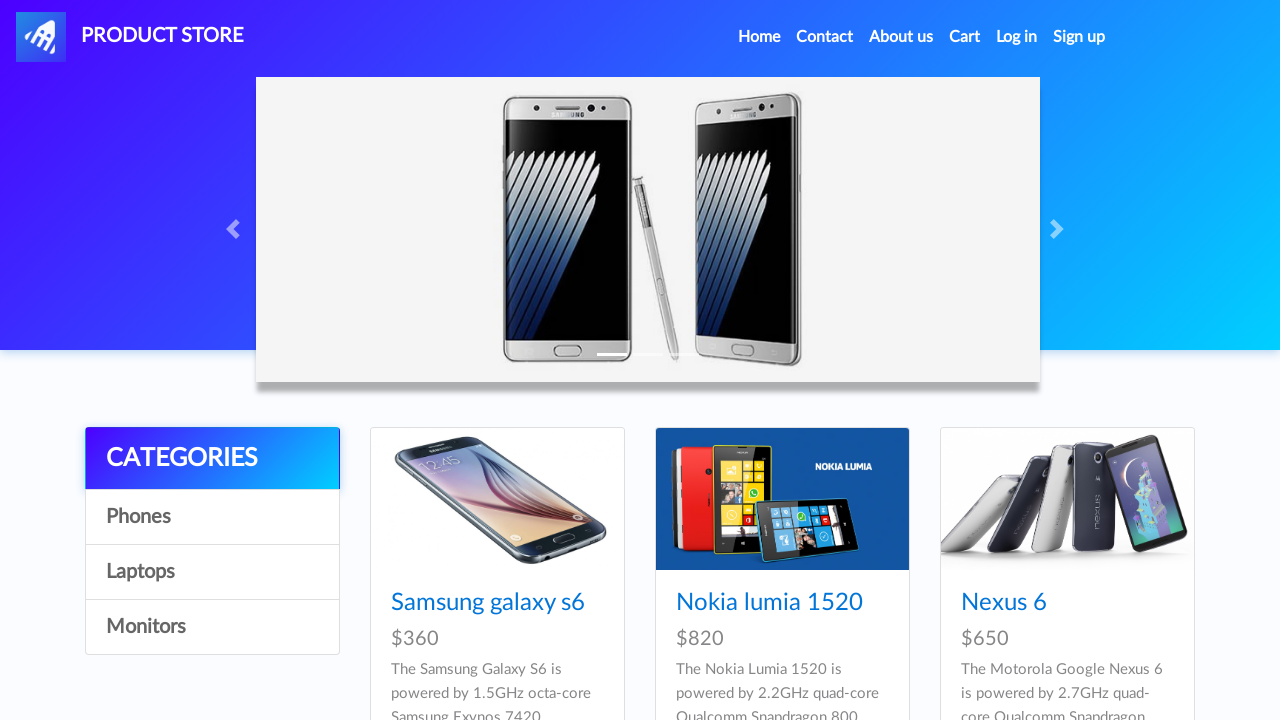

Waited for site logo element to be visible
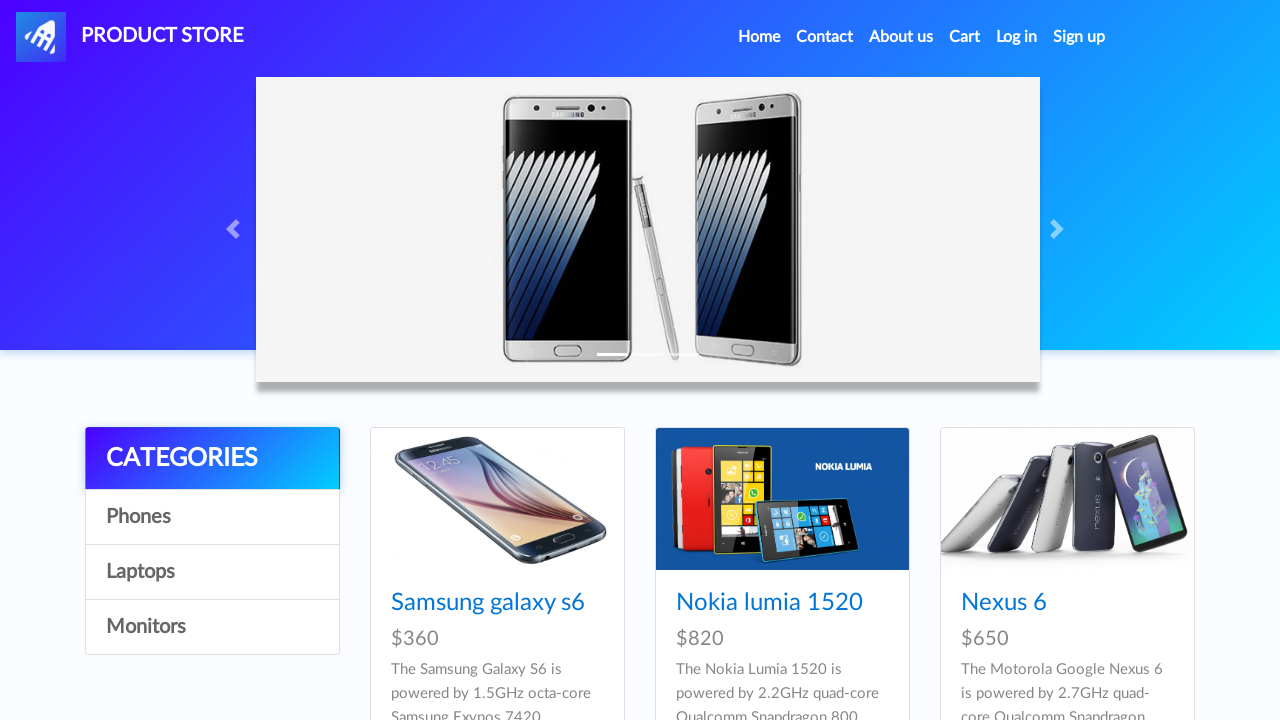

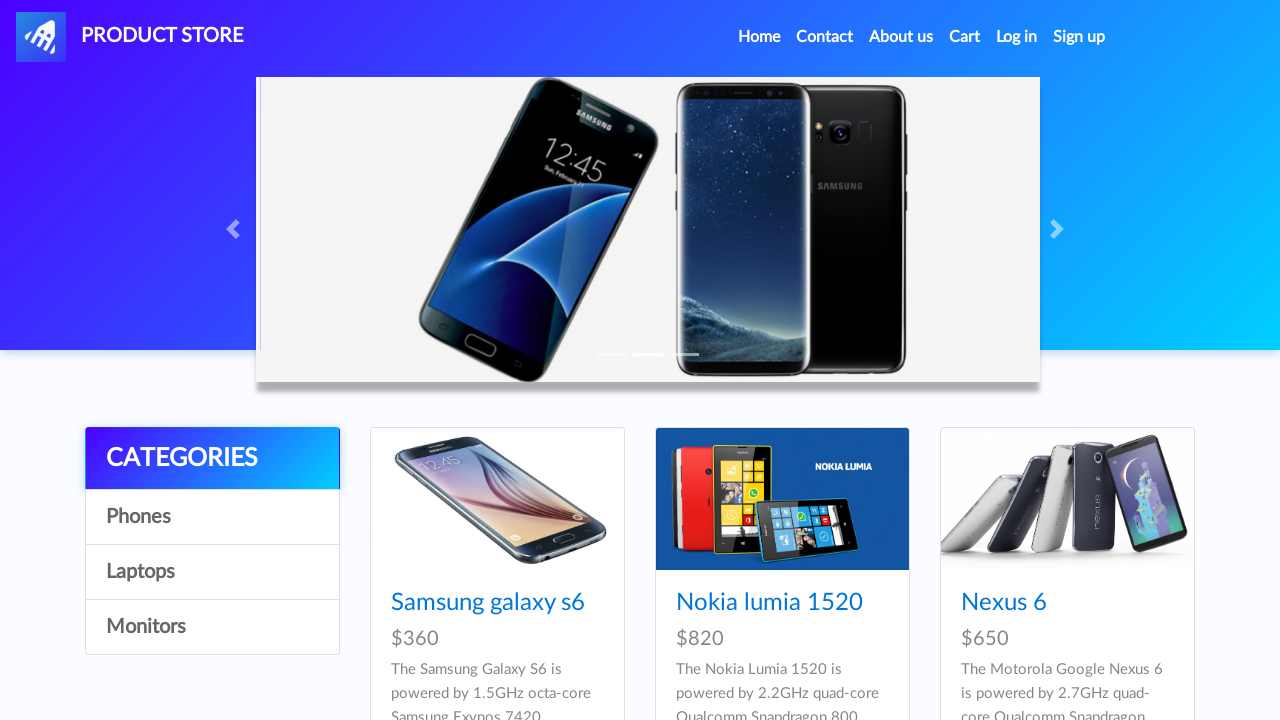